Tests JavaScript prompt alert functionality by clicking the prompt button, entering text into the alert dialog, accepting it, and verifying the entered text is displayed in the result.

Starting URL: https://the-internet.herokuapp.com/javascript_alerts

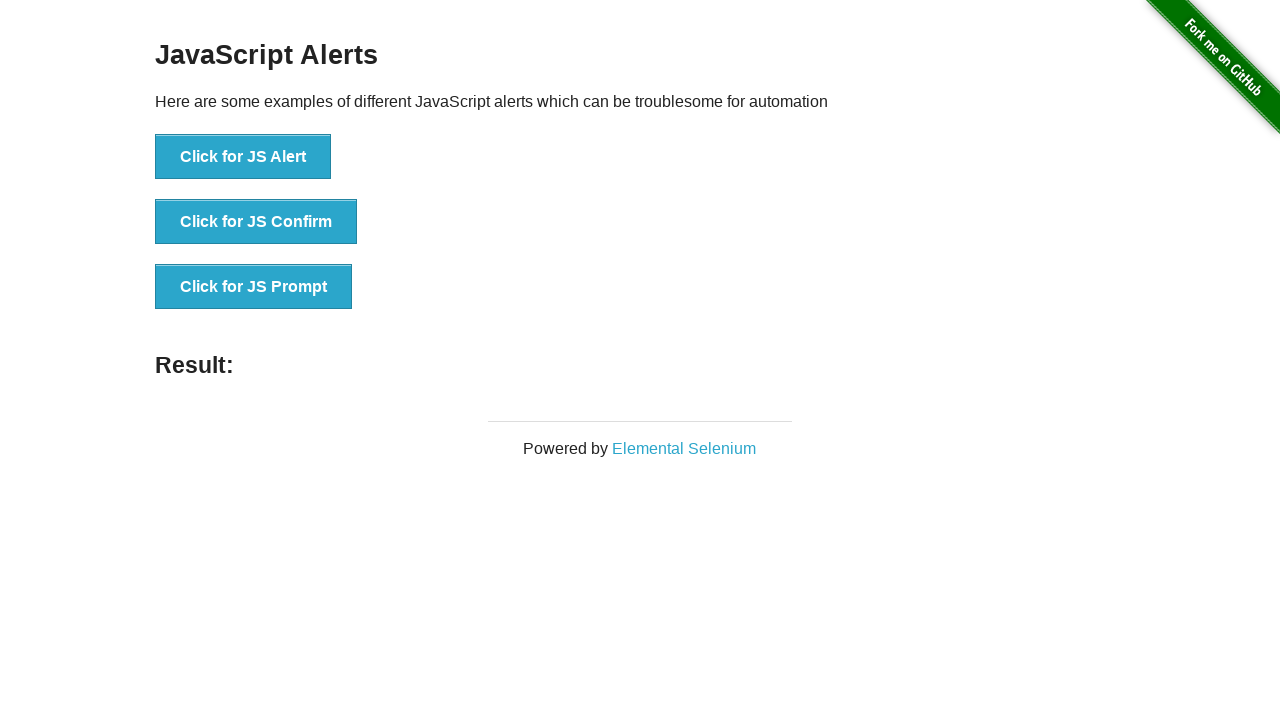

Clicked the JS Prompt button at (254, 287) on button[onclick='jsPrompt()']
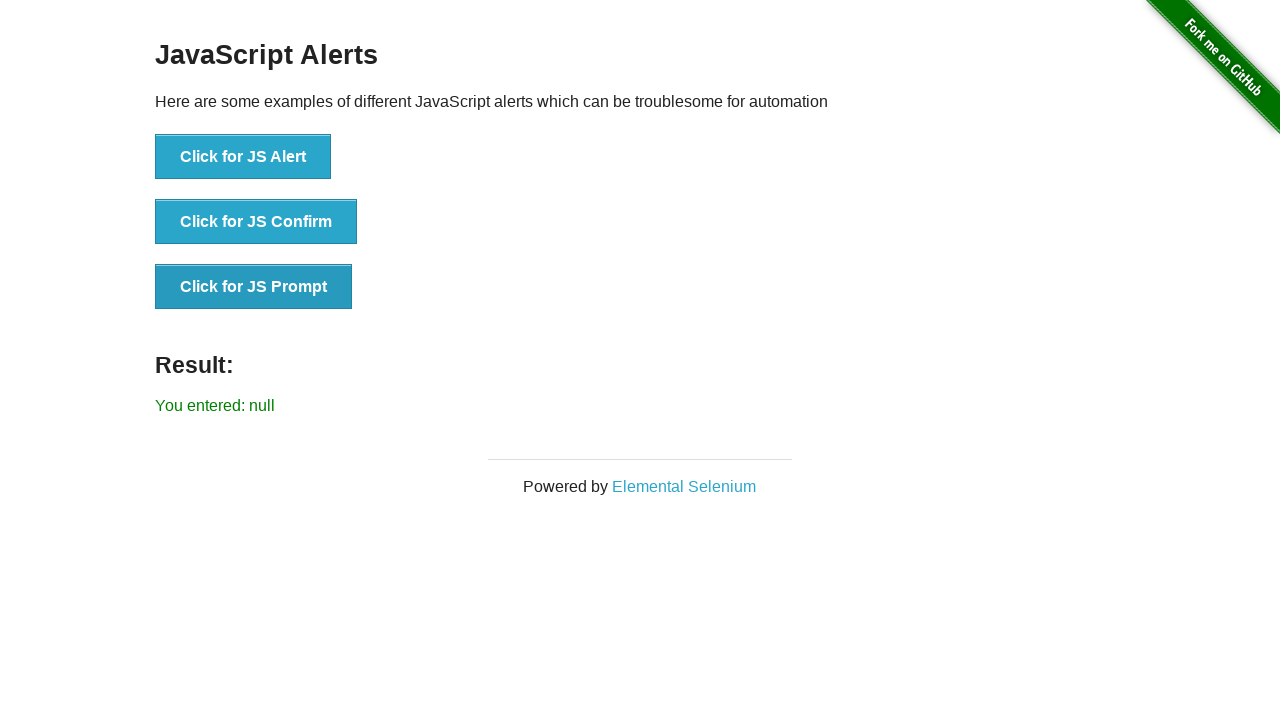

Set up dialog event handler to accept with 'PRAMOD' text
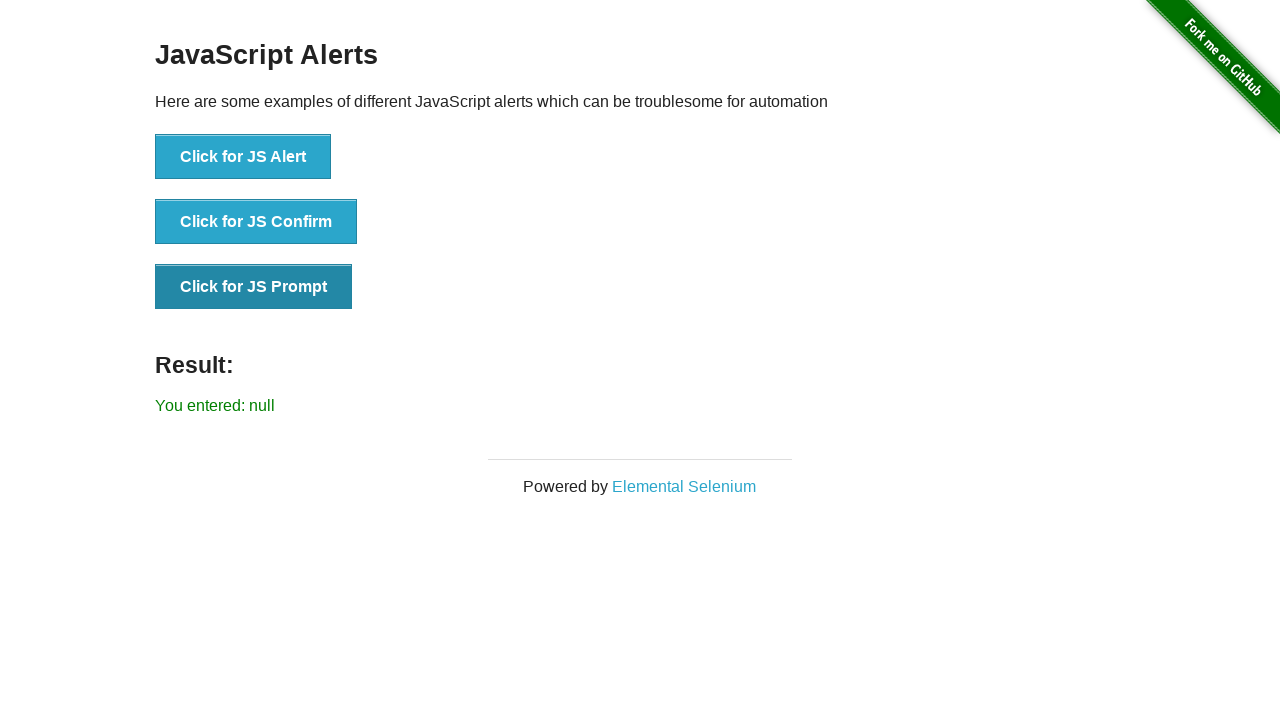

Clicked the JS Prompt button to trigger dialog at (254, 287) on button[onclick='jsPrompt()']
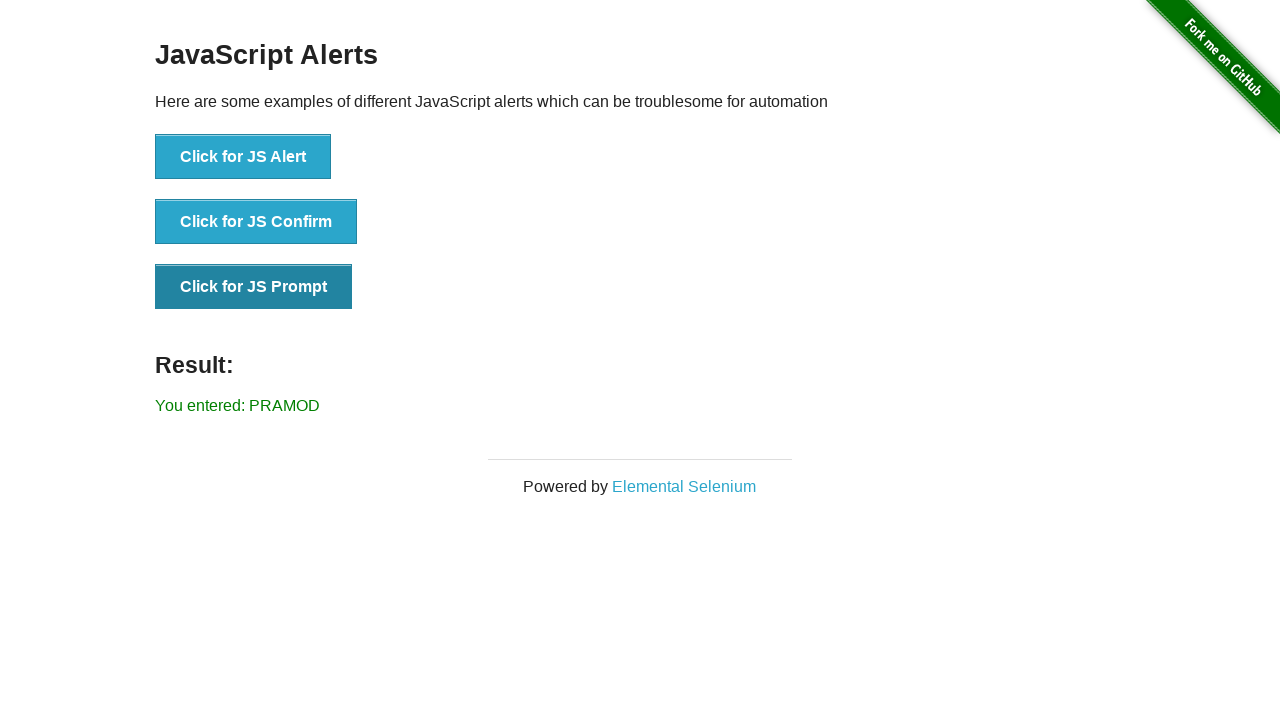

Result element loaded
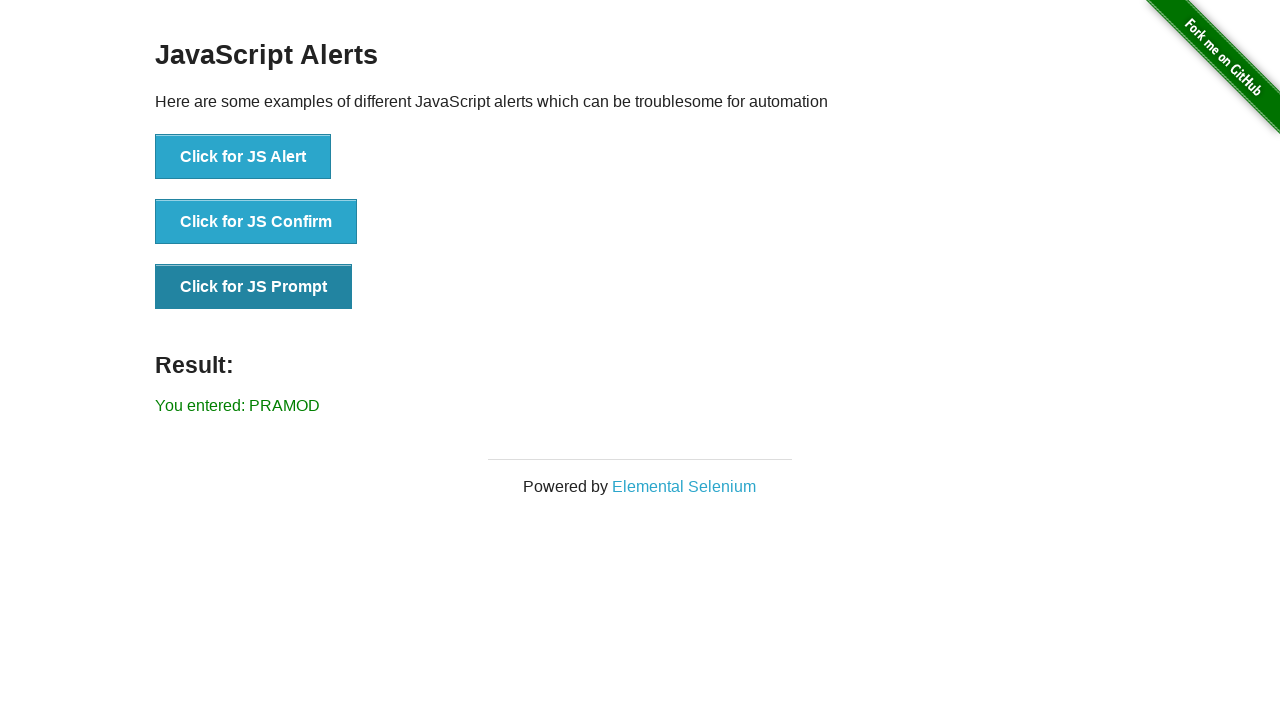

Retrieved result text from #result element
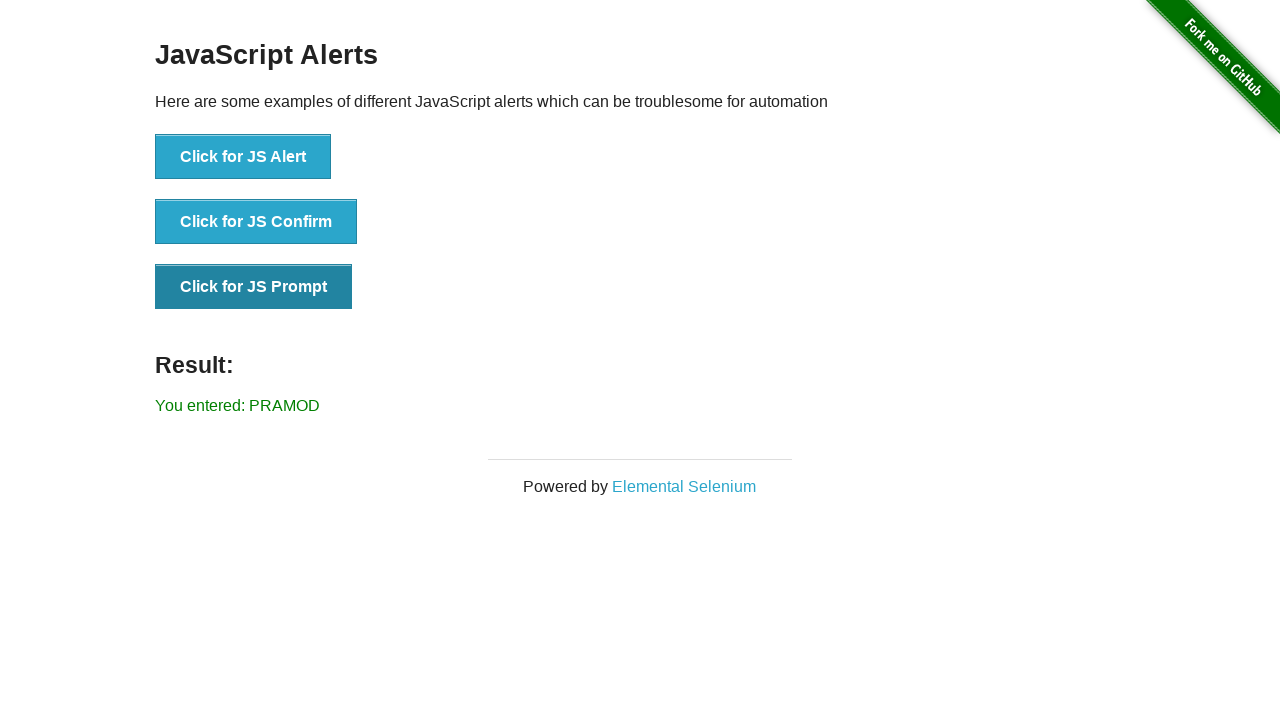

Verified result text matches expected value 'You entered: PRAMOD'
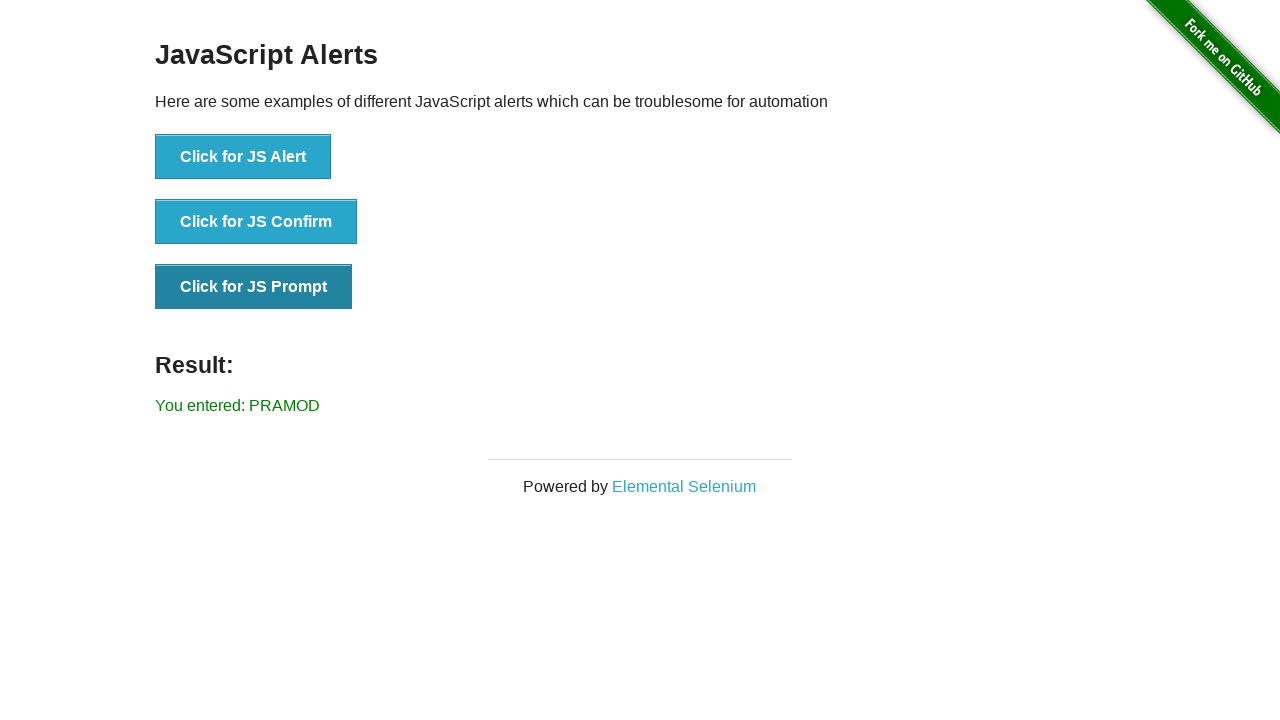

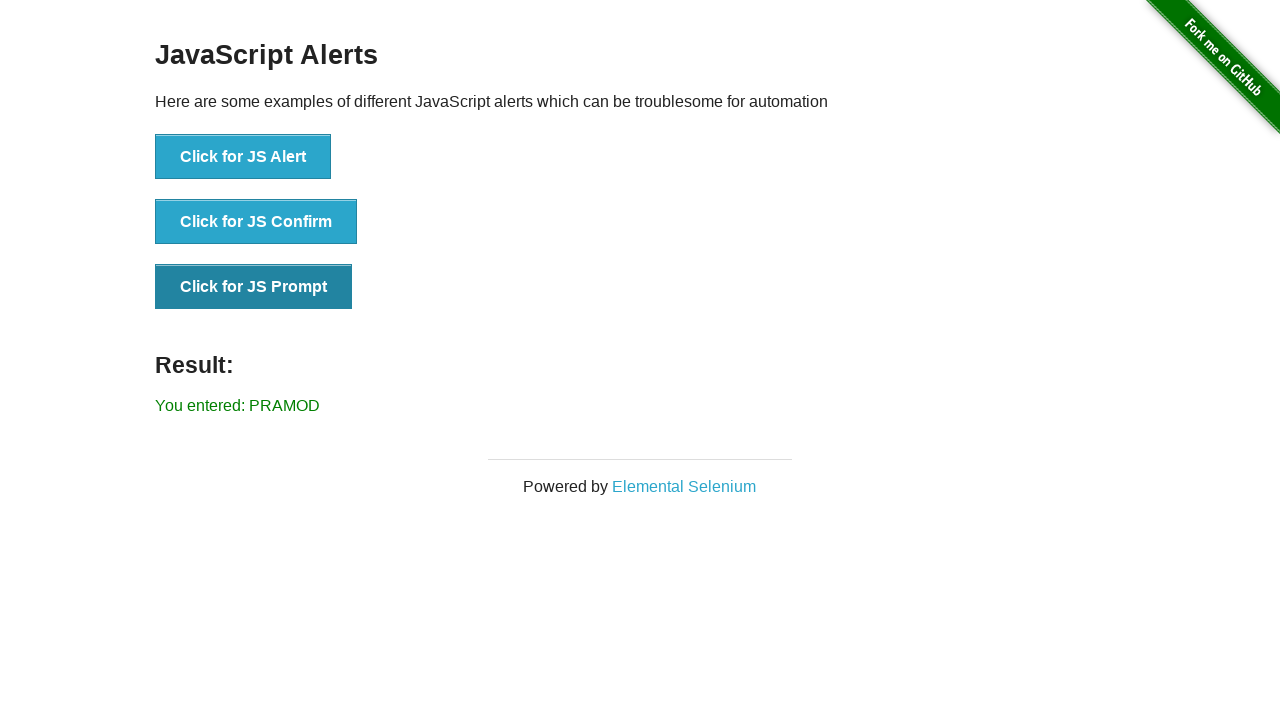